Navigates to the Internet Herokuapp site, clicks on the 10th link in the list, and verifies it leads to the Drag and Drop page

Starting URL: https://the-internet.herokuapp.com

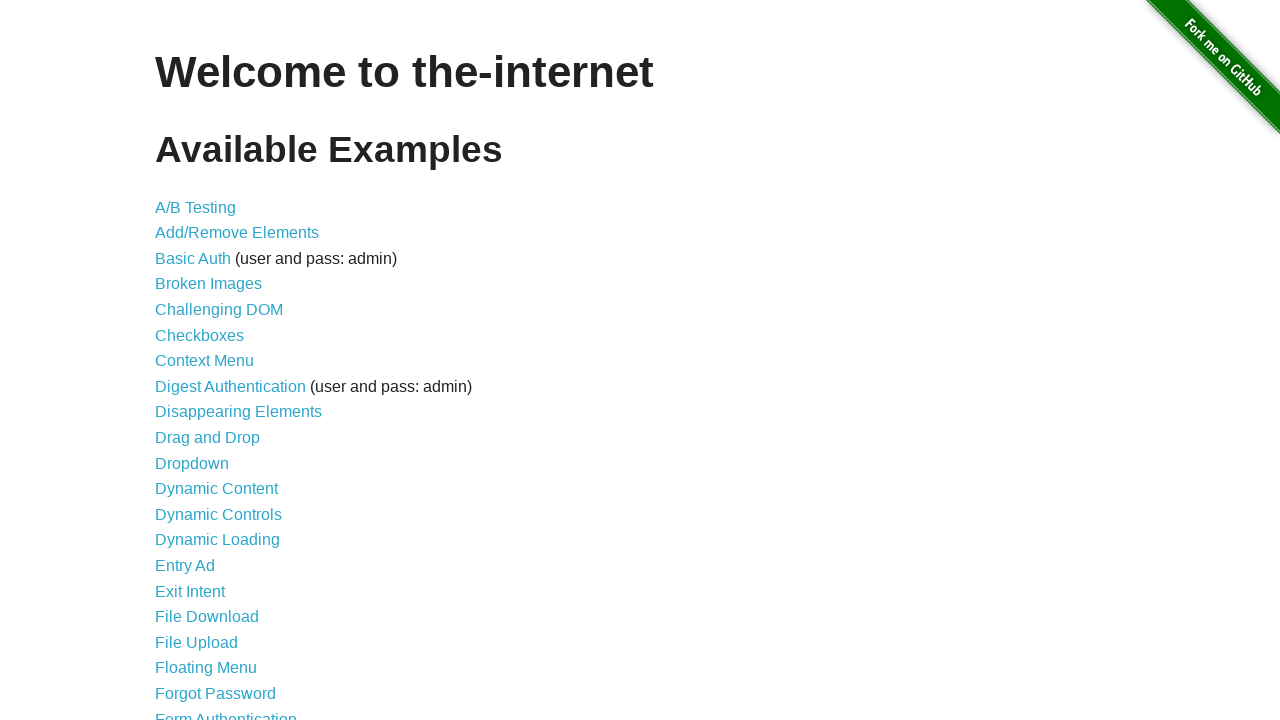

Navigated to the Internet Herokuapp site
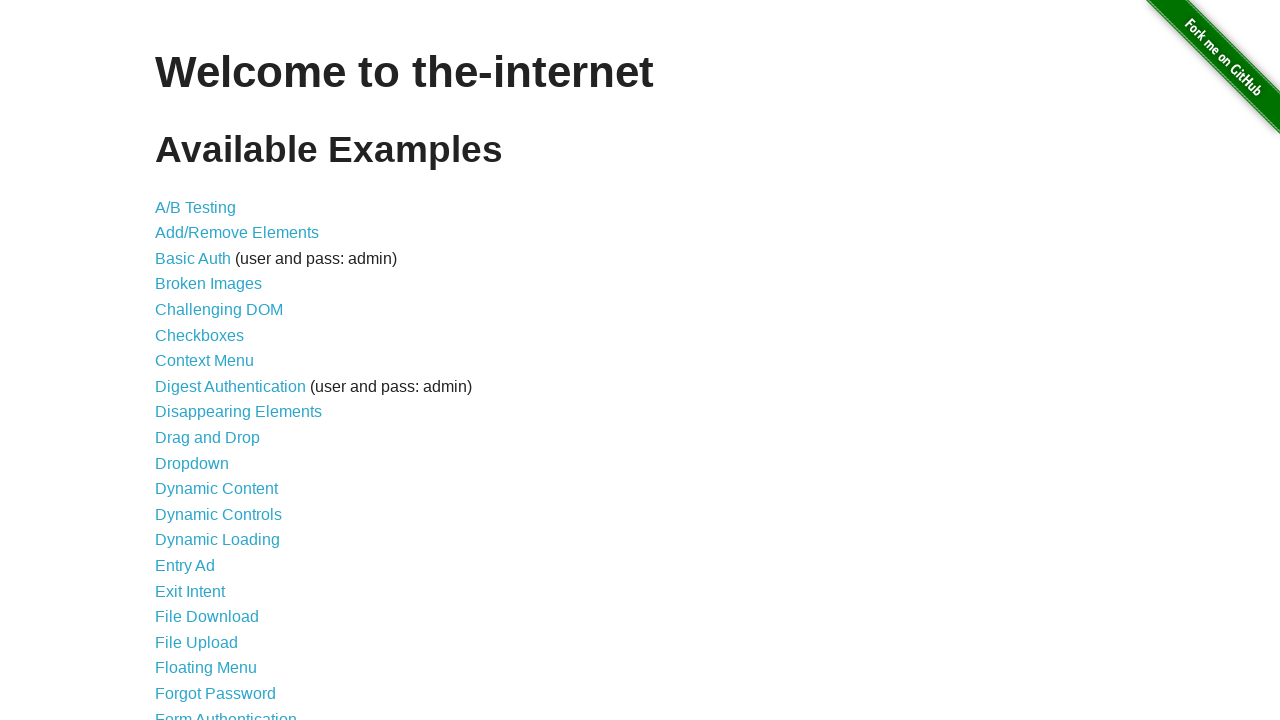

Found all links in the list
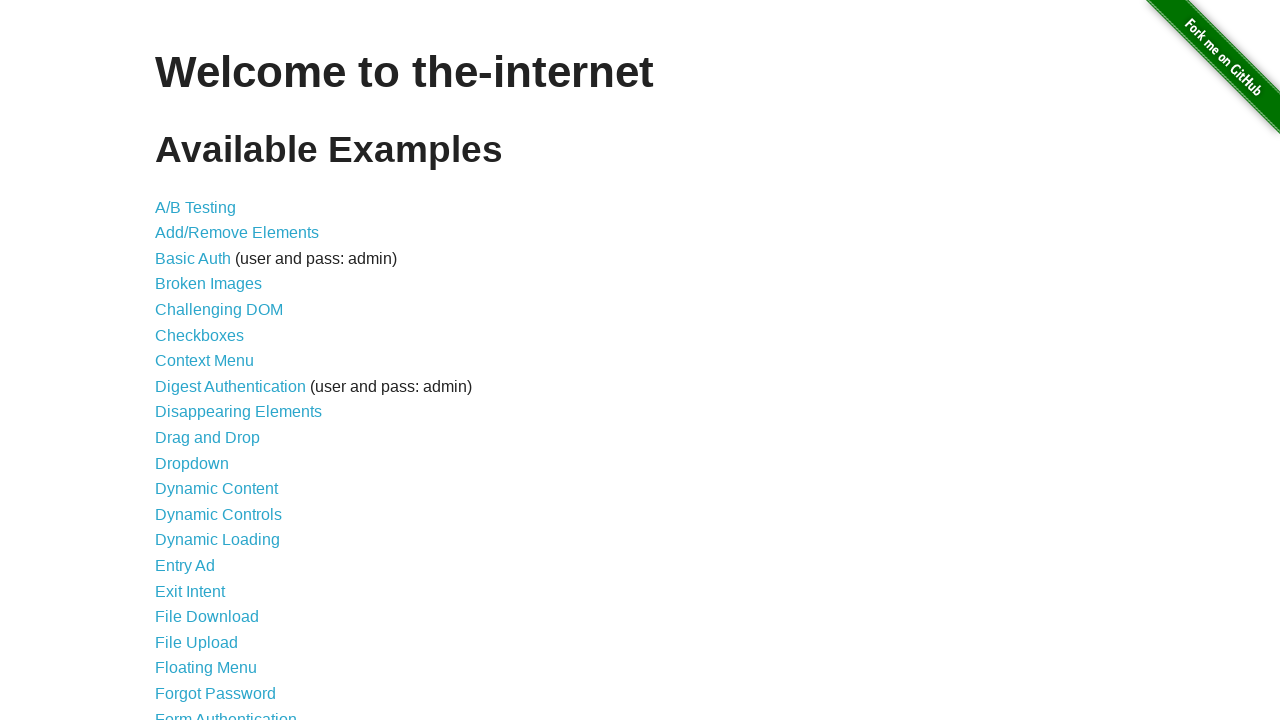

Clicked the 10th link in the list
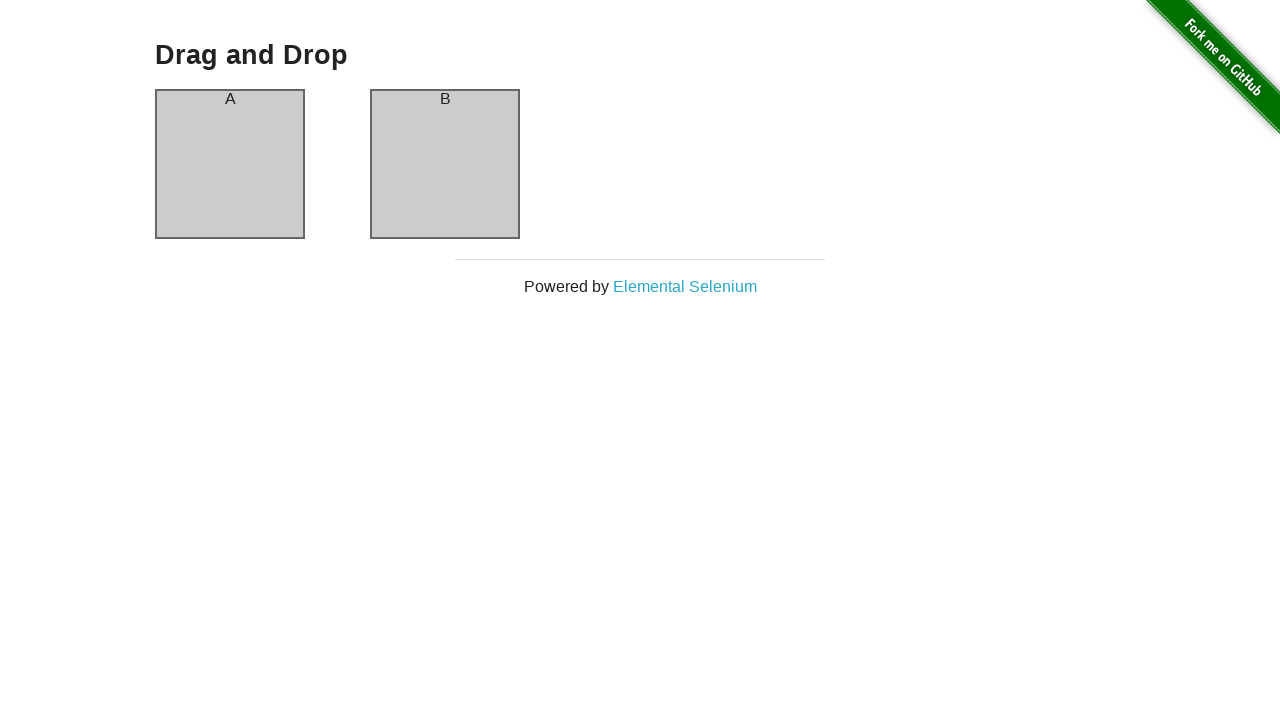

Retrieved content text from the page
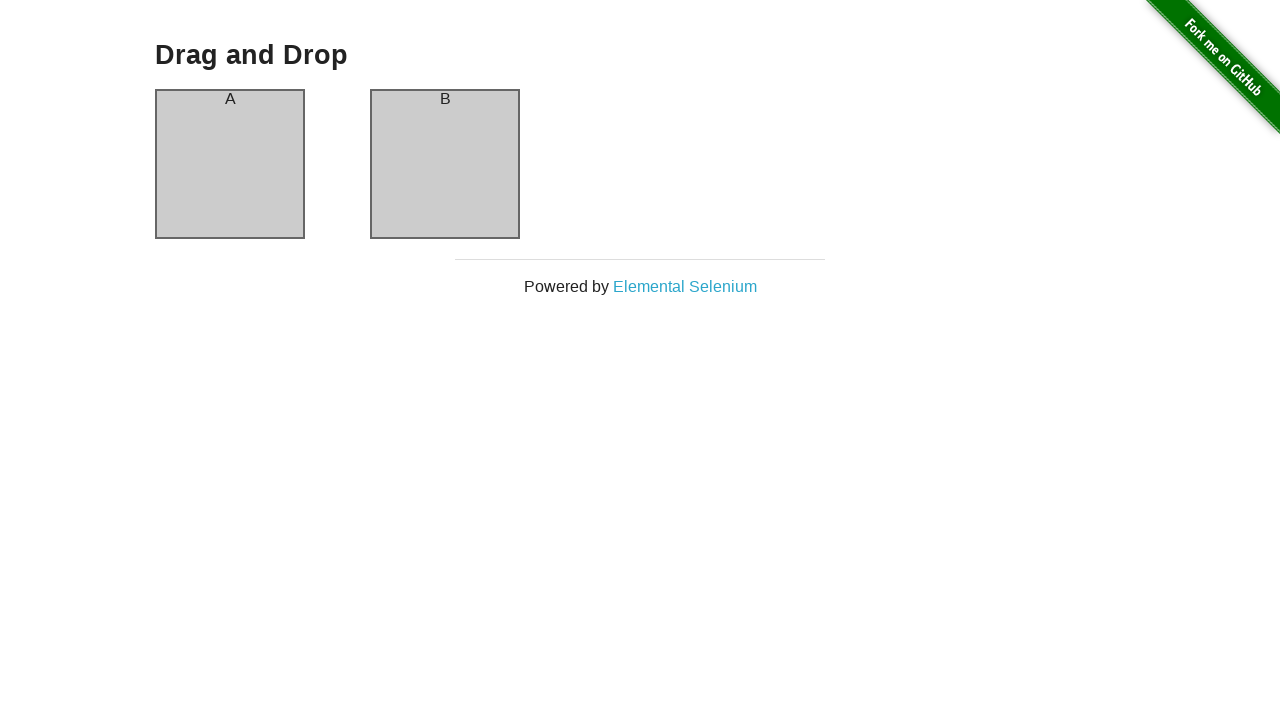

Verified 'Drag and Drop' text is present on the page
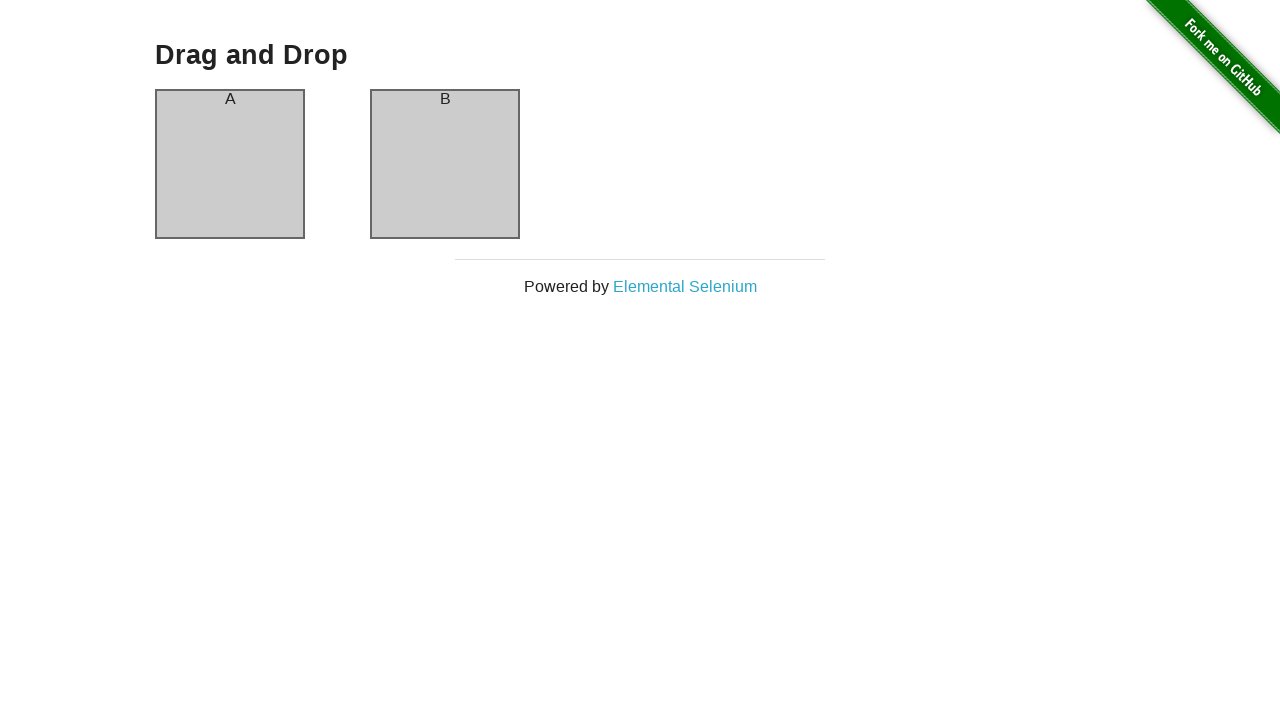

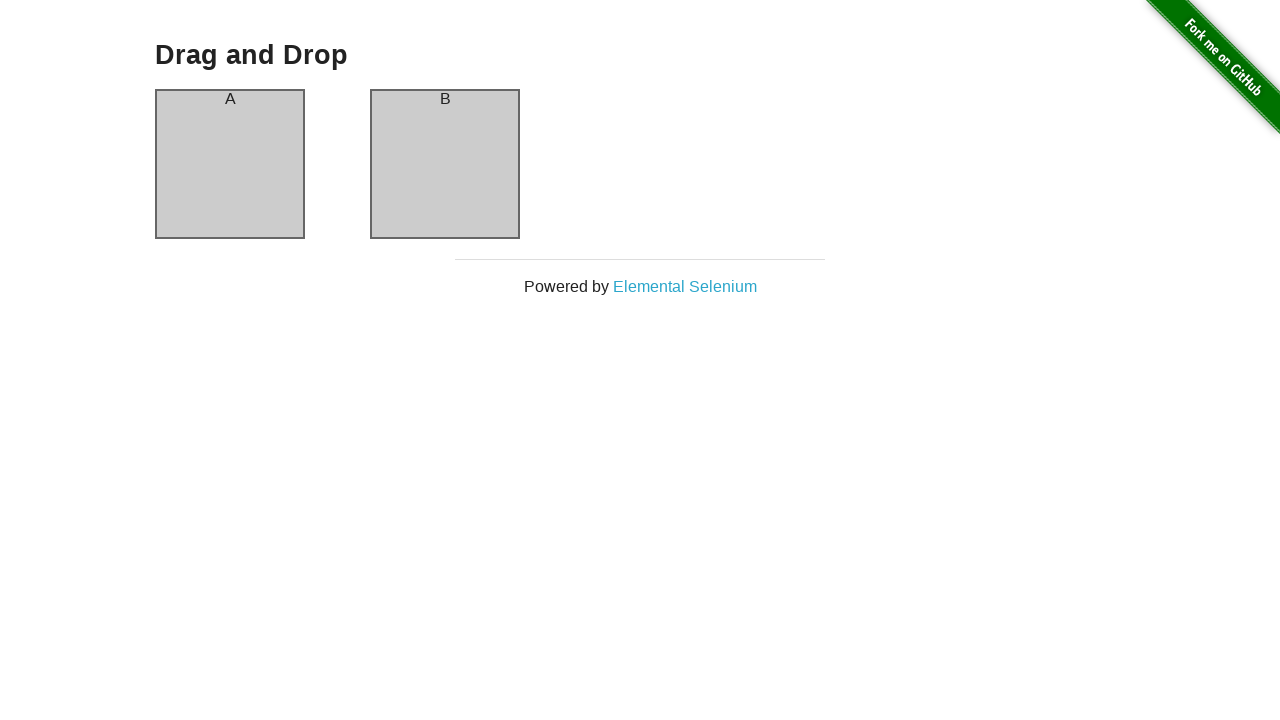